Tests add/remove functionality by clicking Add Element button to create a delete button, then clicking Delete to remove it

Starting URL: https://the-internet.herokuapp.com/

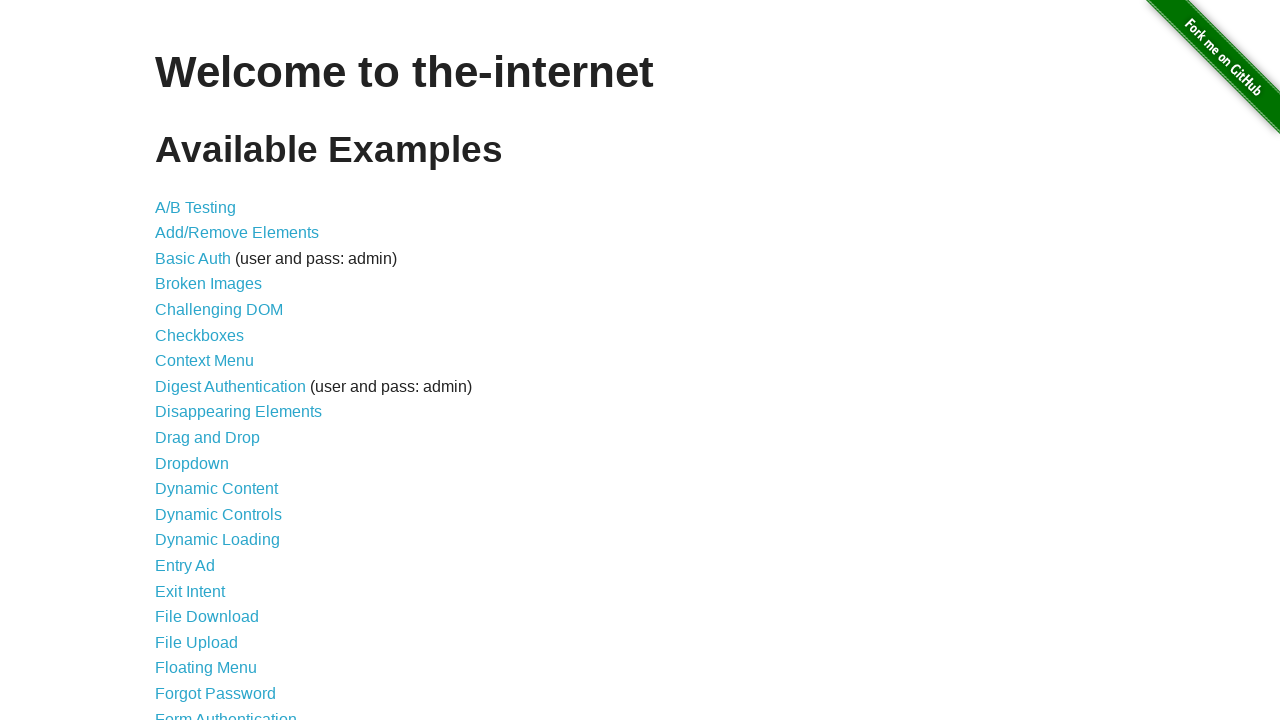

Clicked on Add/Remove Elements link at (237, 233) on a[href='/add_remove_elements/']
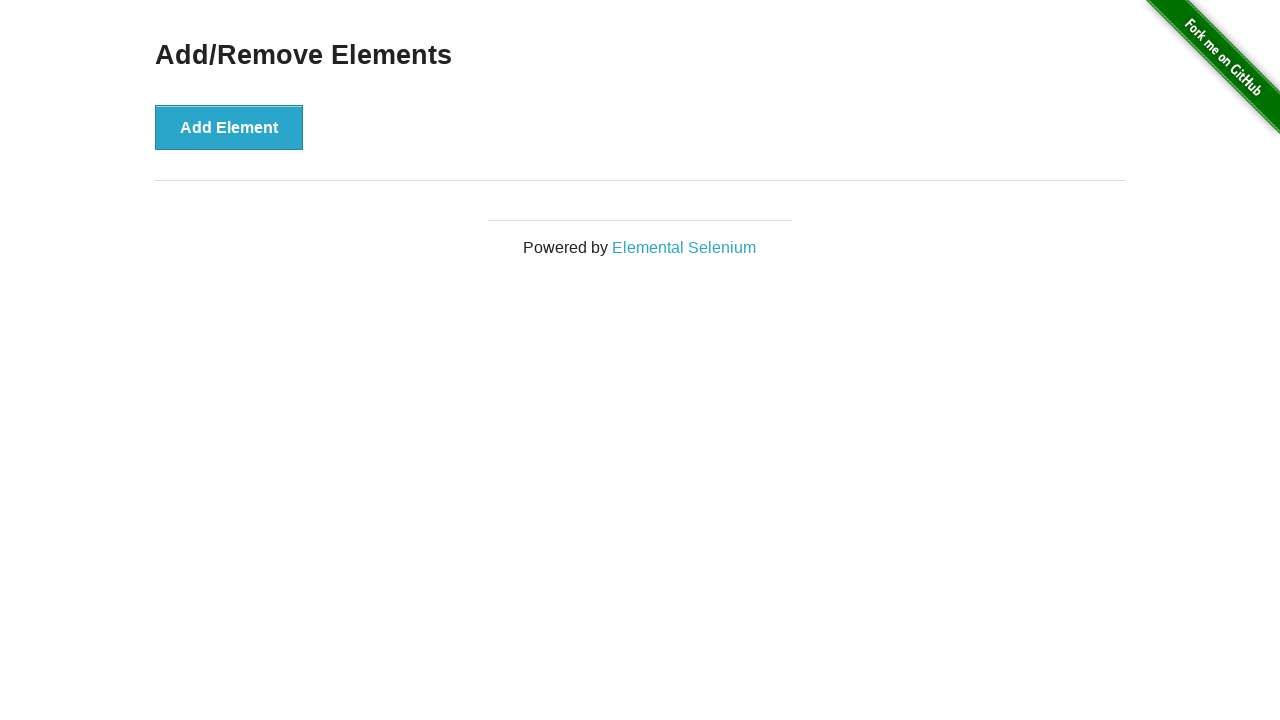

Clicked Add Element button to create delete button at (229, 127) on button:has-text('Add Element')
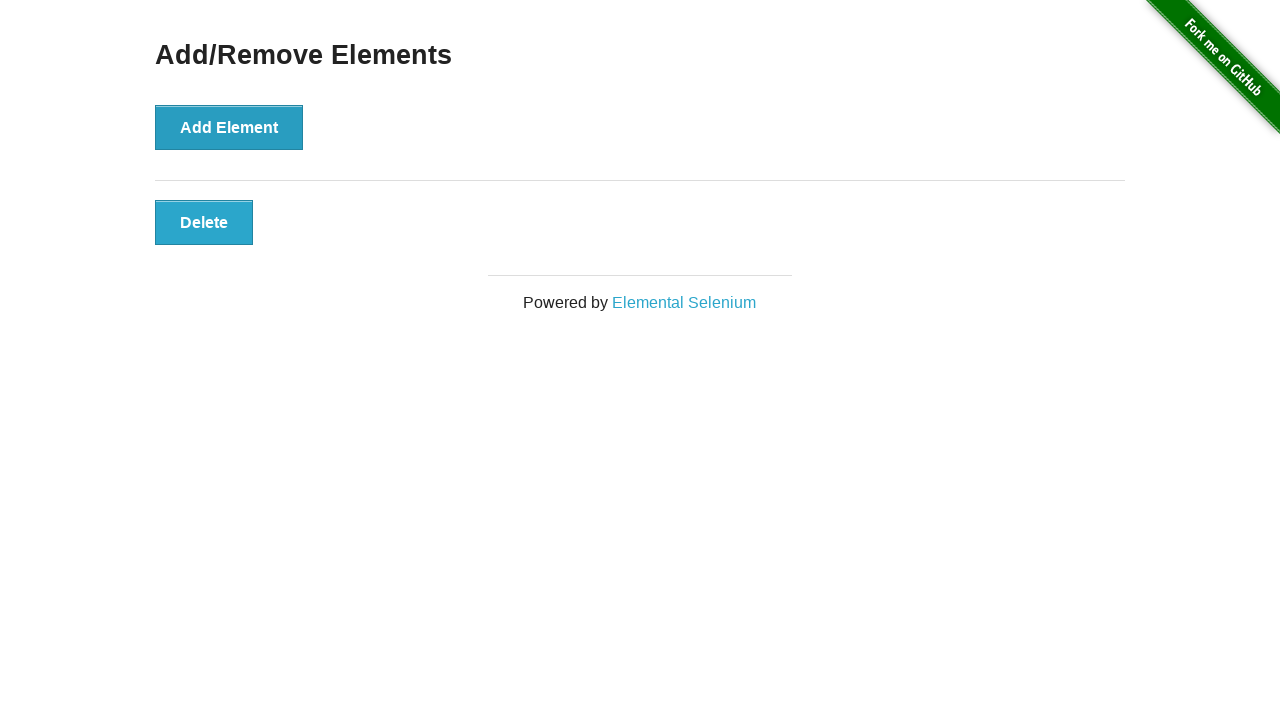

Delete button appeared on page
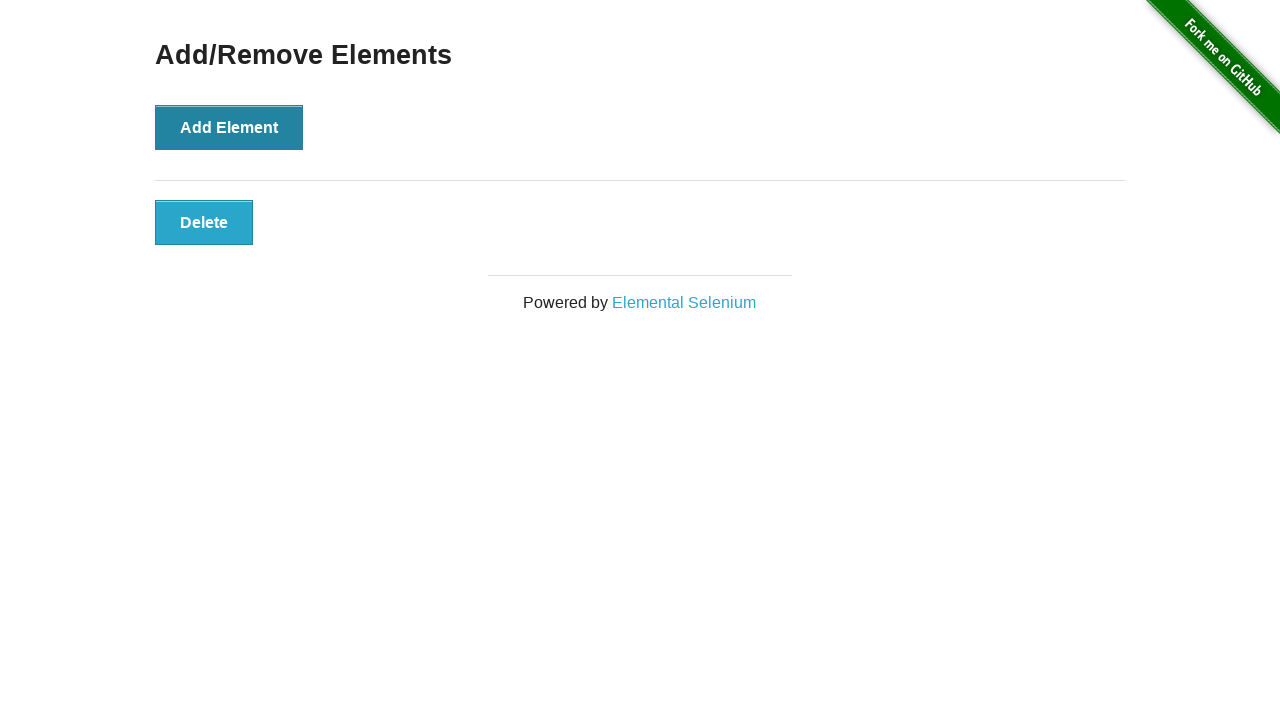

Clicked Delete button to remove element at (204, 222) on button:has-text('Delete')
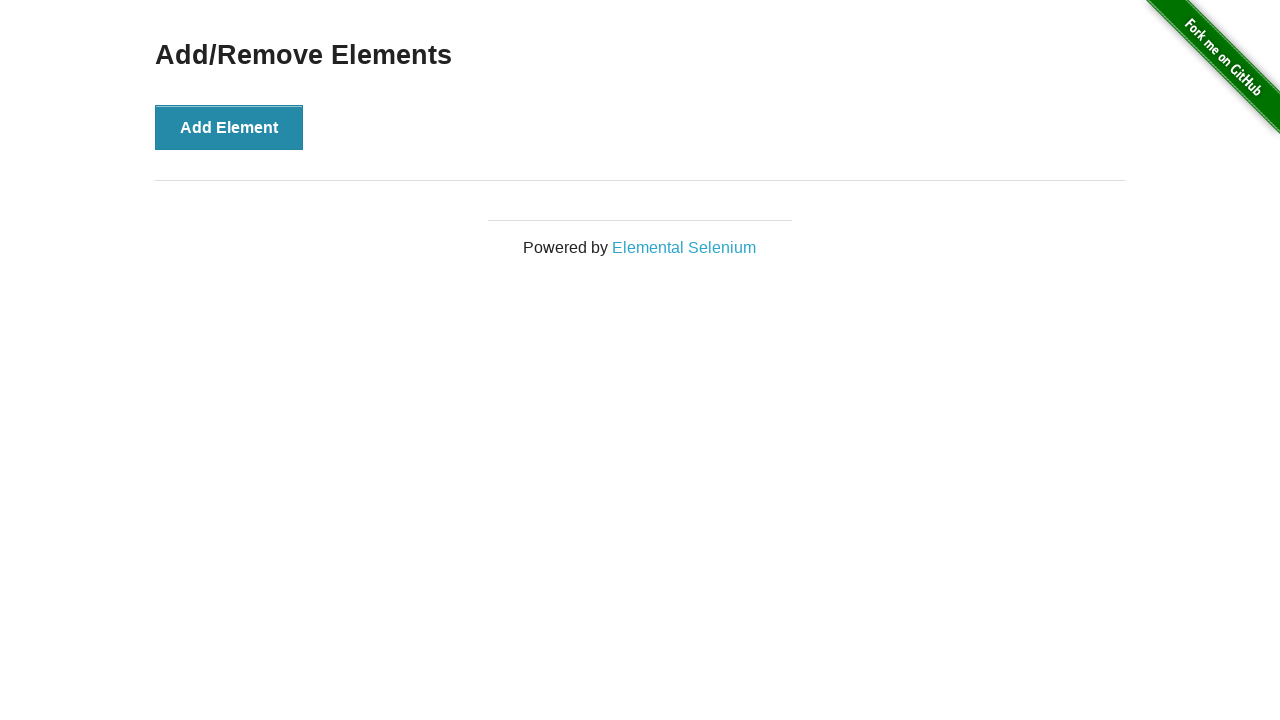

Delete button was successfully removed from page
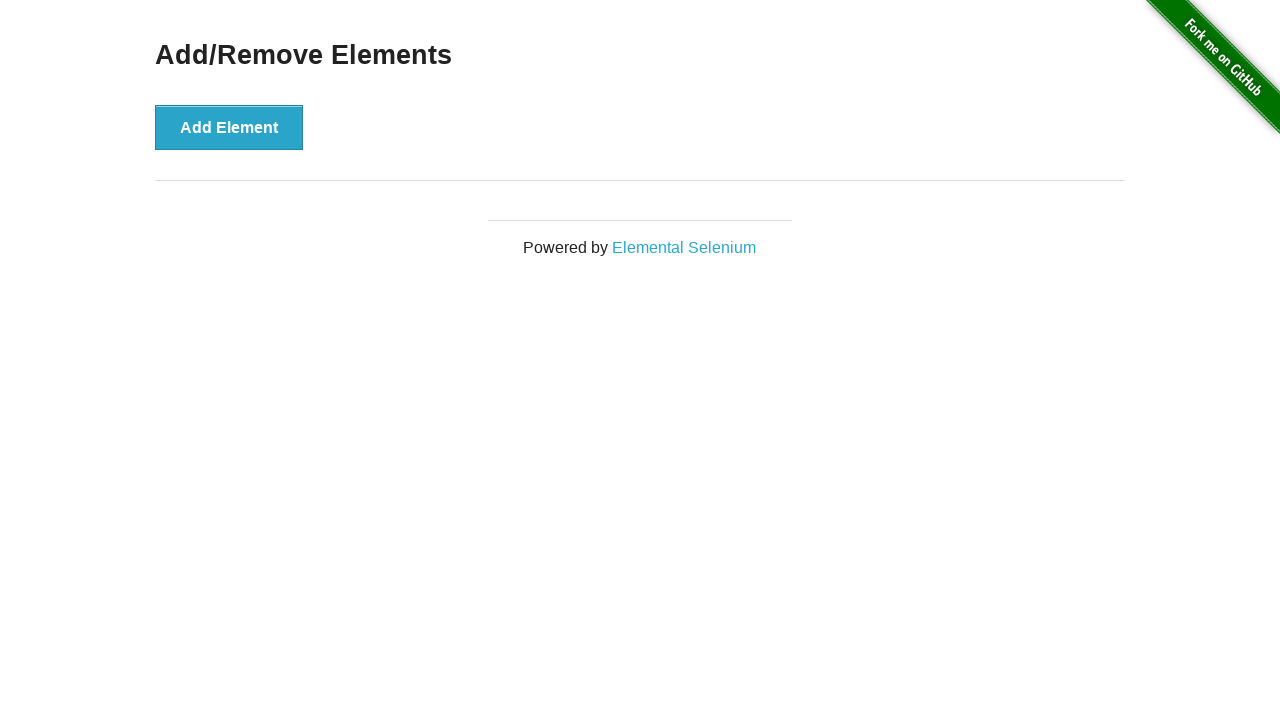

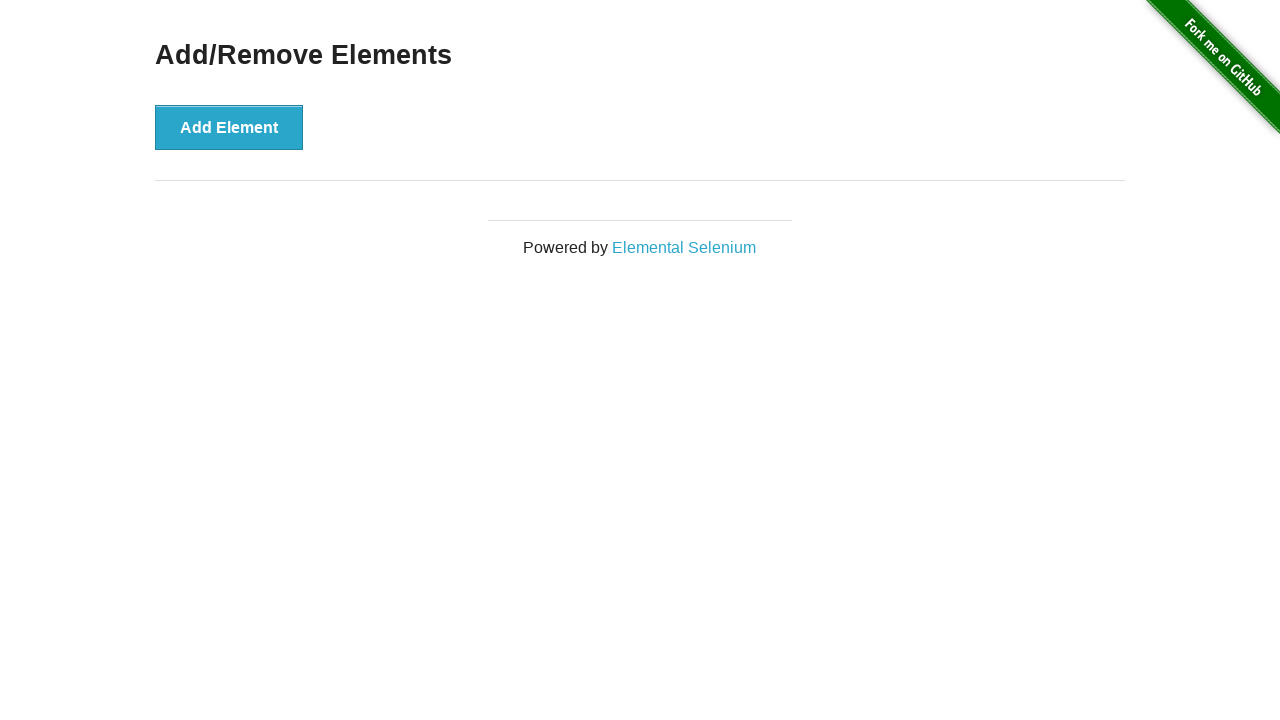